Tests confirmation dialog handling by clicking OK and verifying the result message

Starting URL: https://demoqa.com/alerts

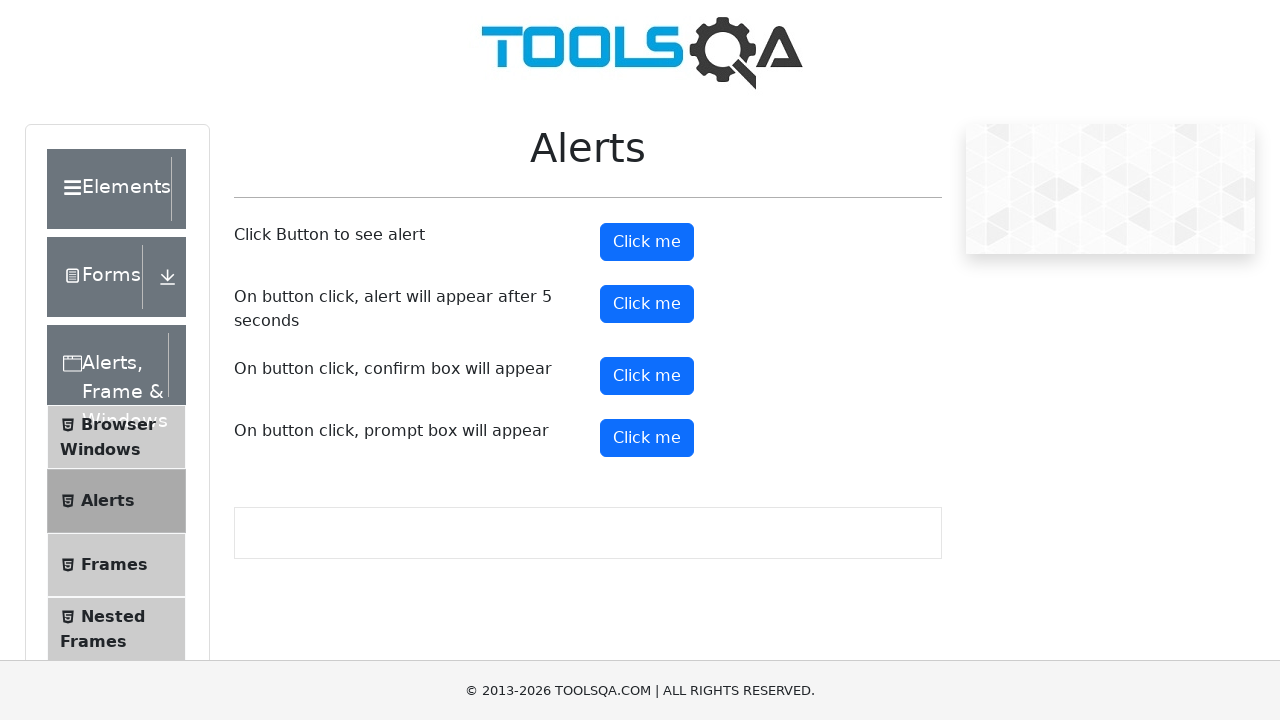

Set up dialog handler to accept confirmation
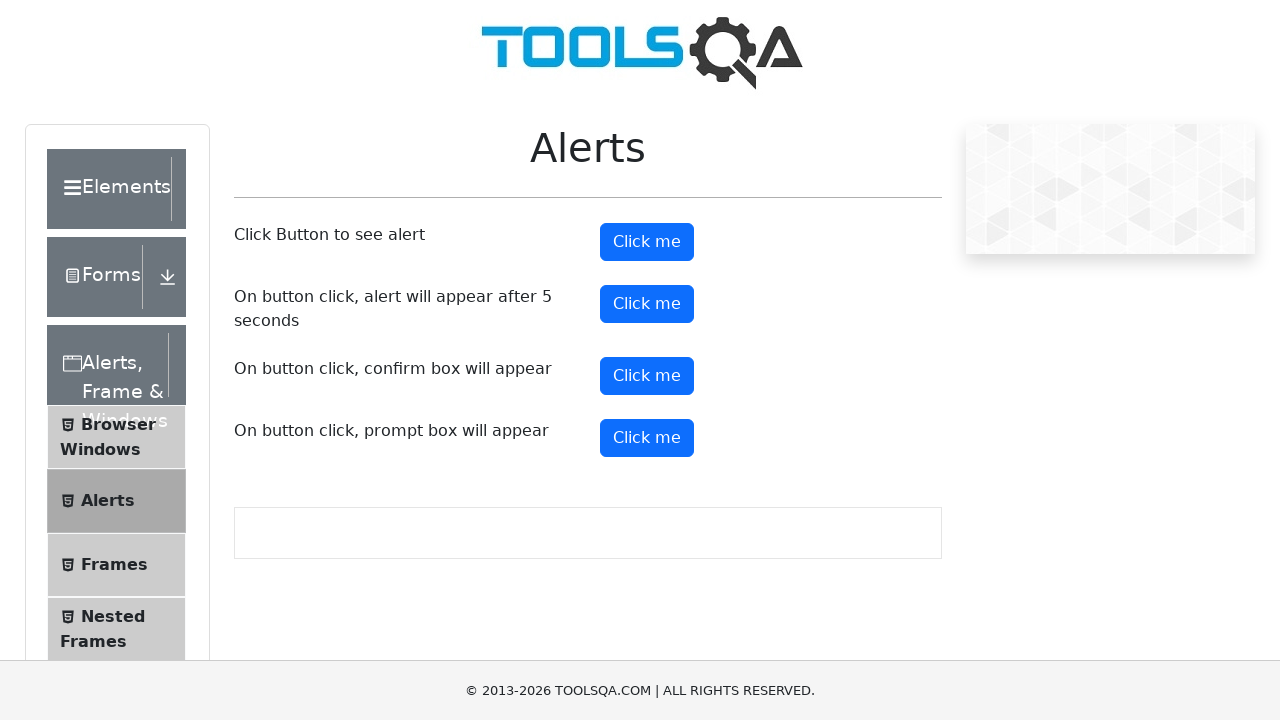

Clicked confirm button to trigger confirmation dialog at (647, 376) on #confirmButton
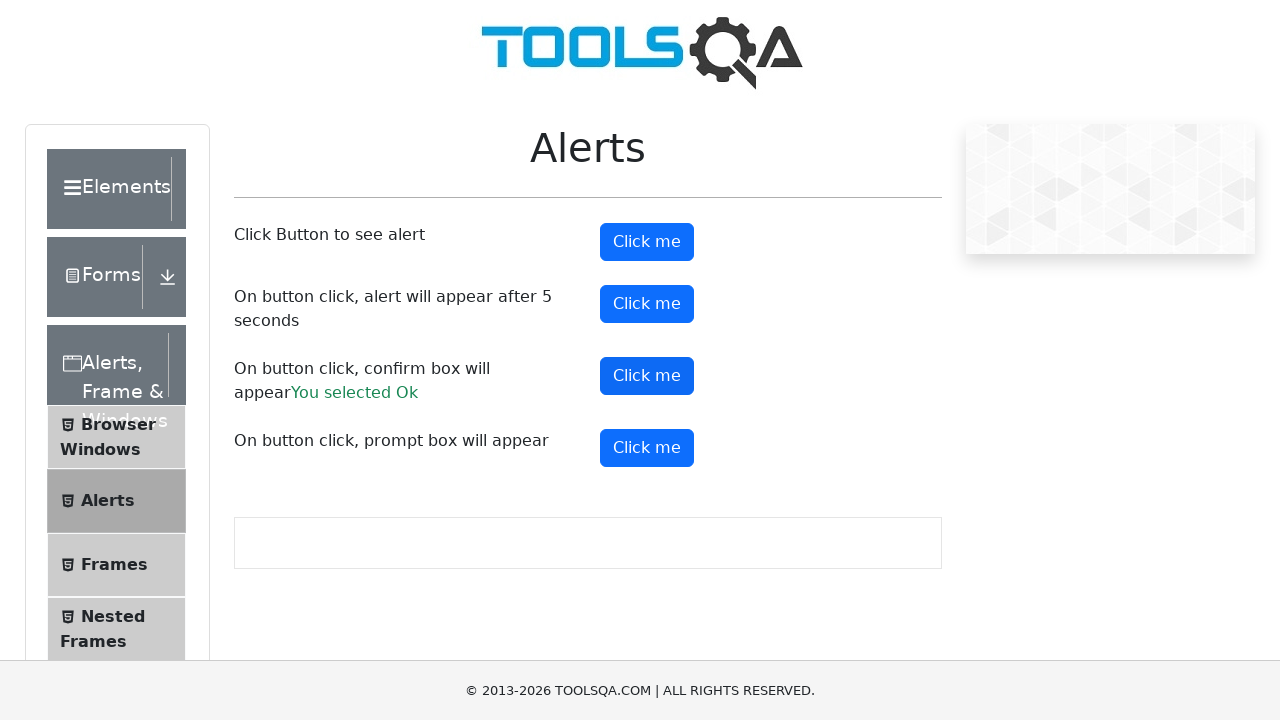

Confirmation result message appeared
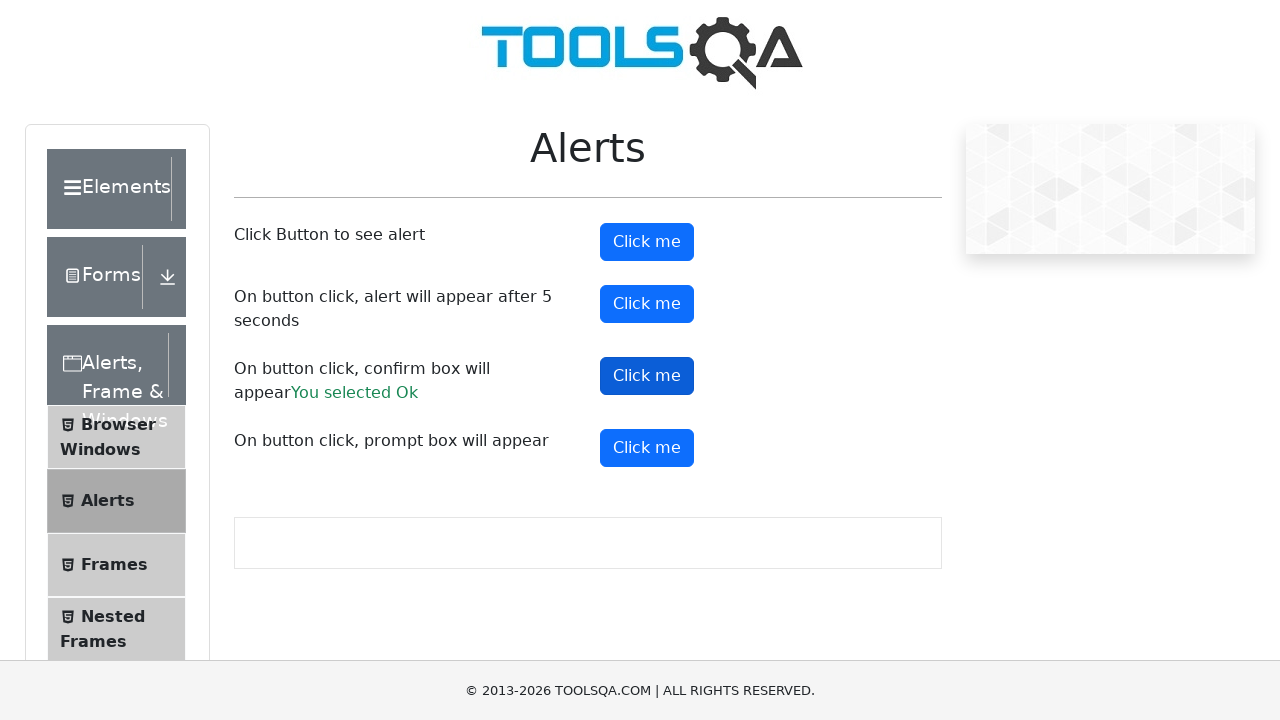

Verified result message shows 'You selected Ok'
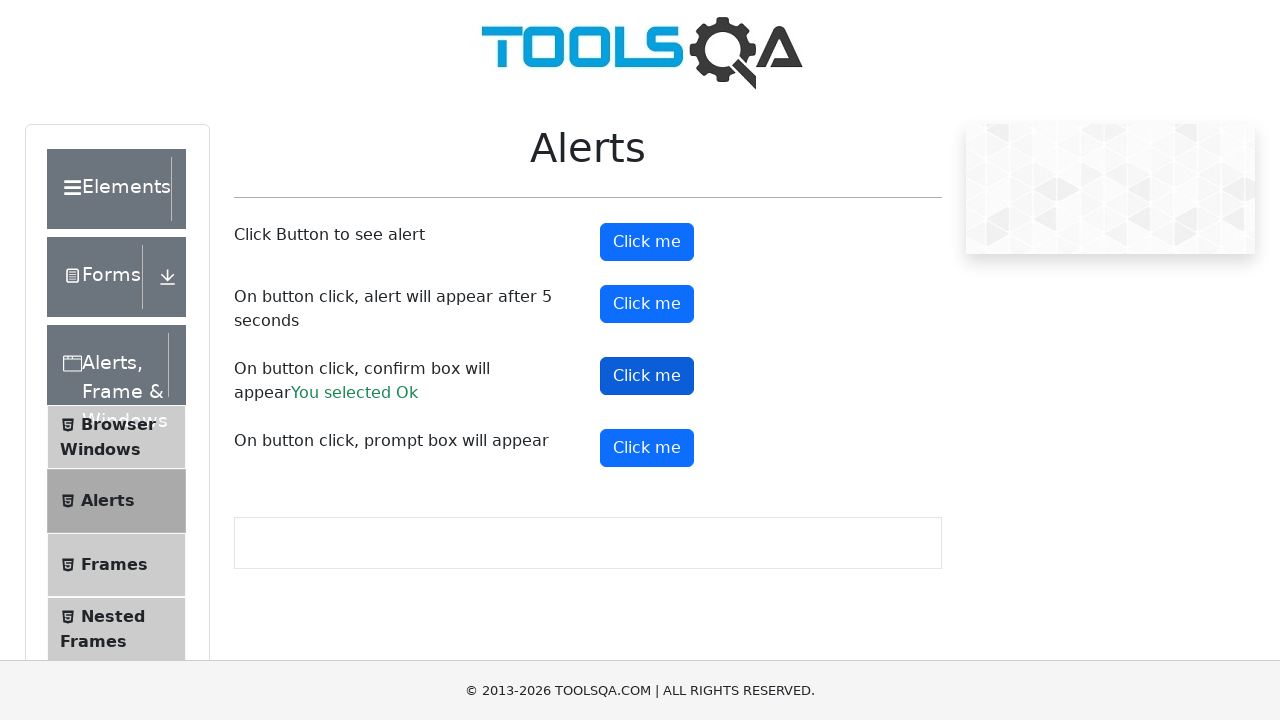

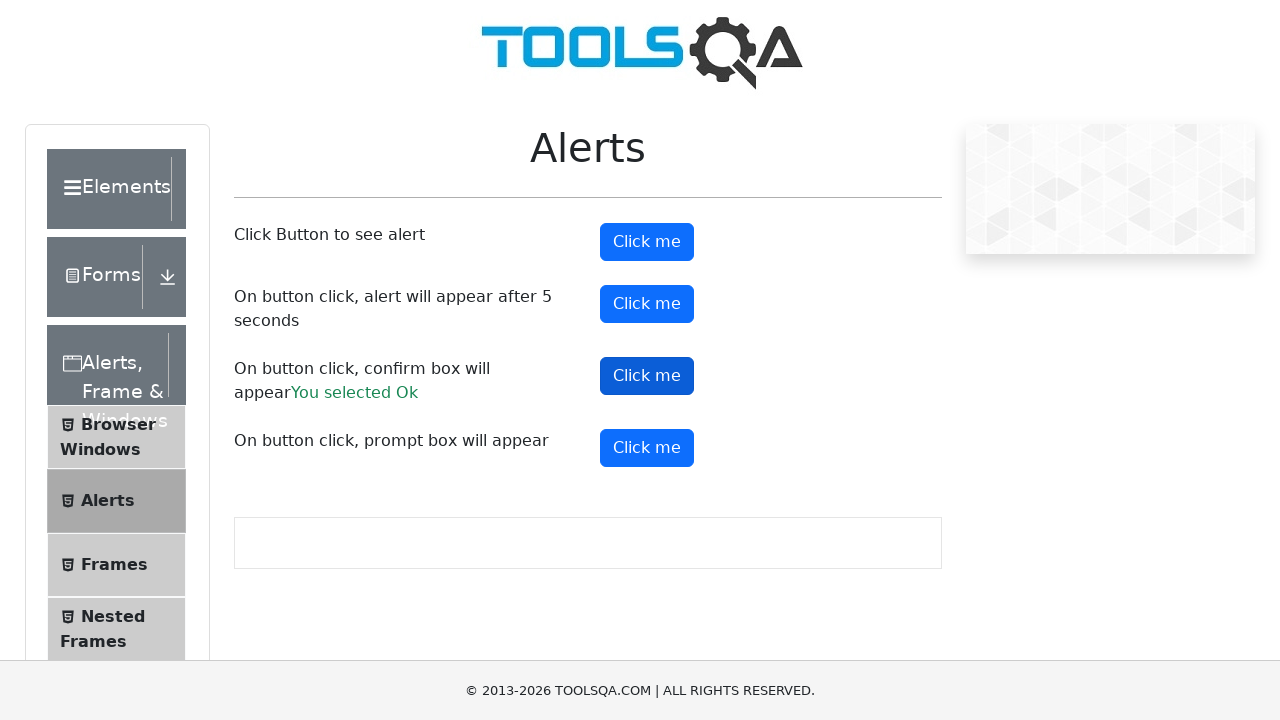